Tests accepting a simple JavaScript alert dialog by clicking a button that triggers the alert and accepting it

Starting URL: https://demoqa.com/alerts

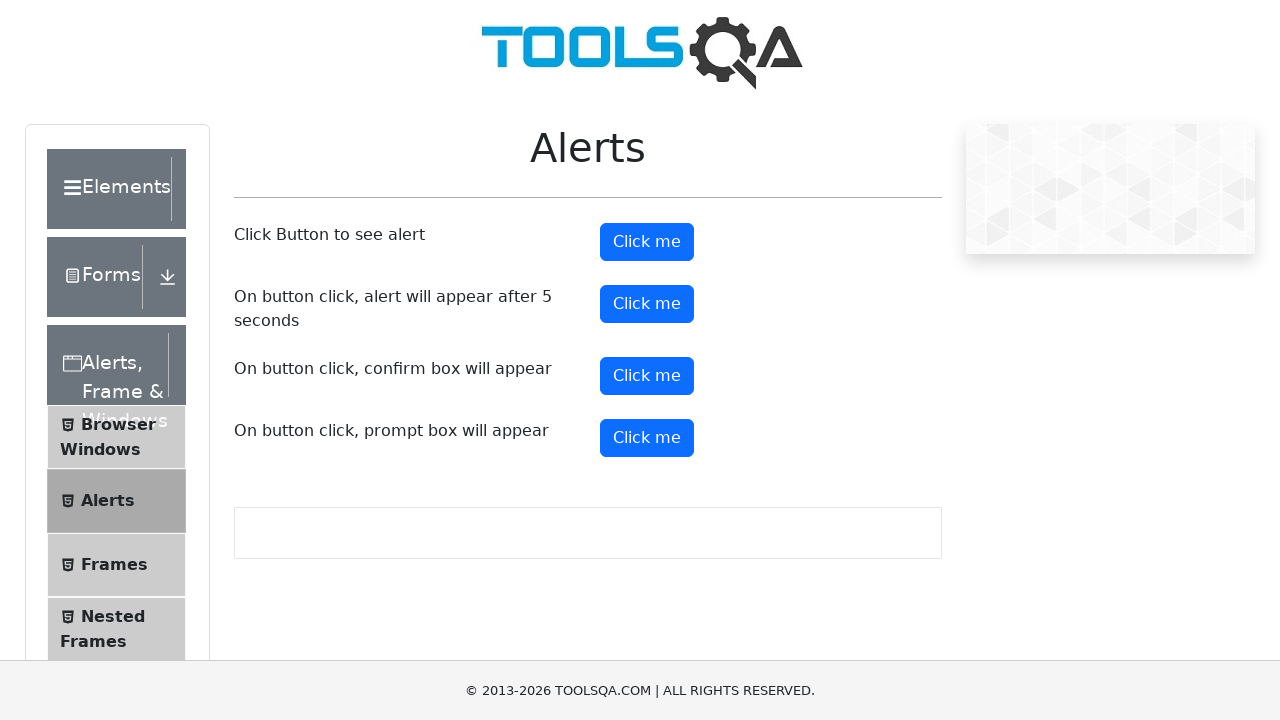

Set up dialog handler to accept the alert
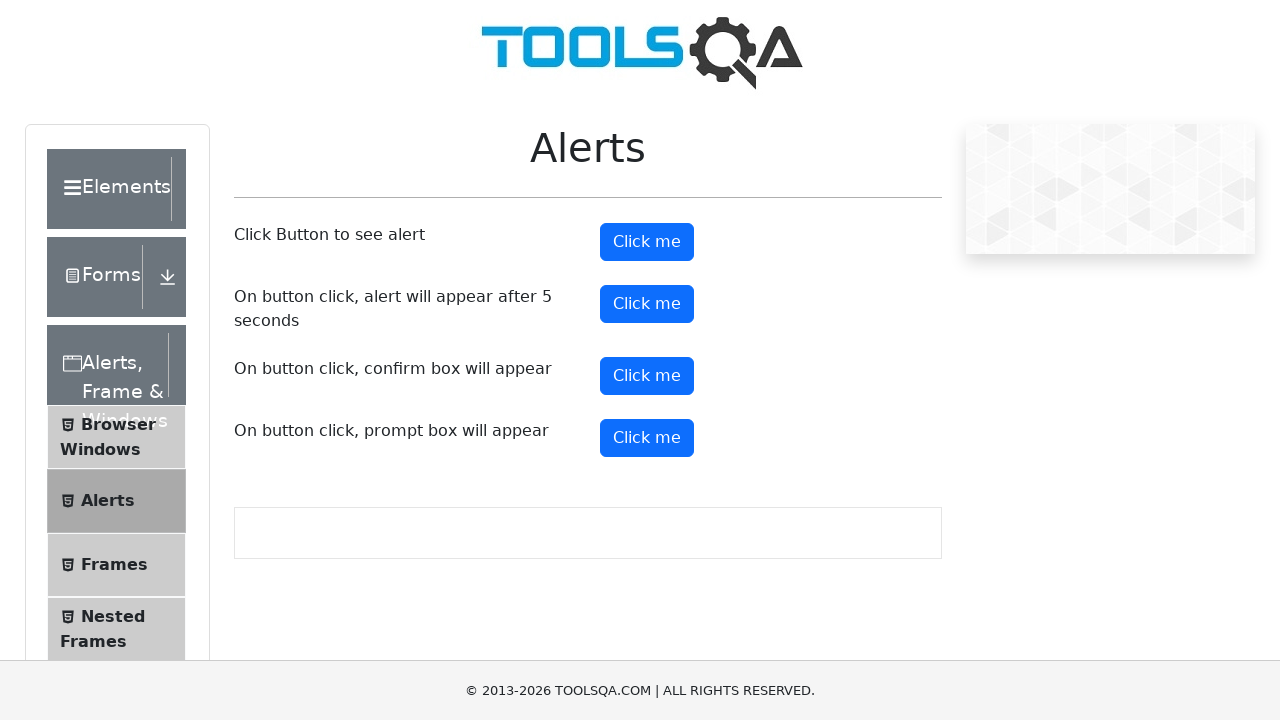

Clicked button to trigger simple alert at (647, 242) on #alertButton
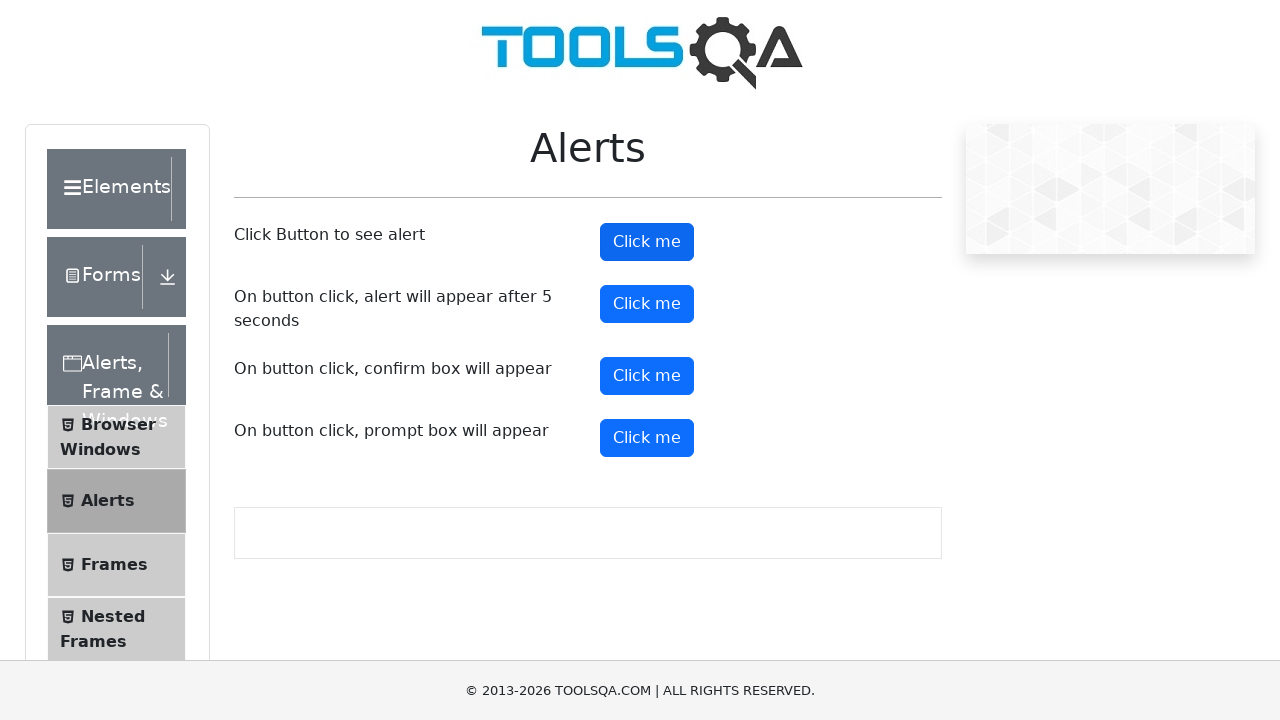

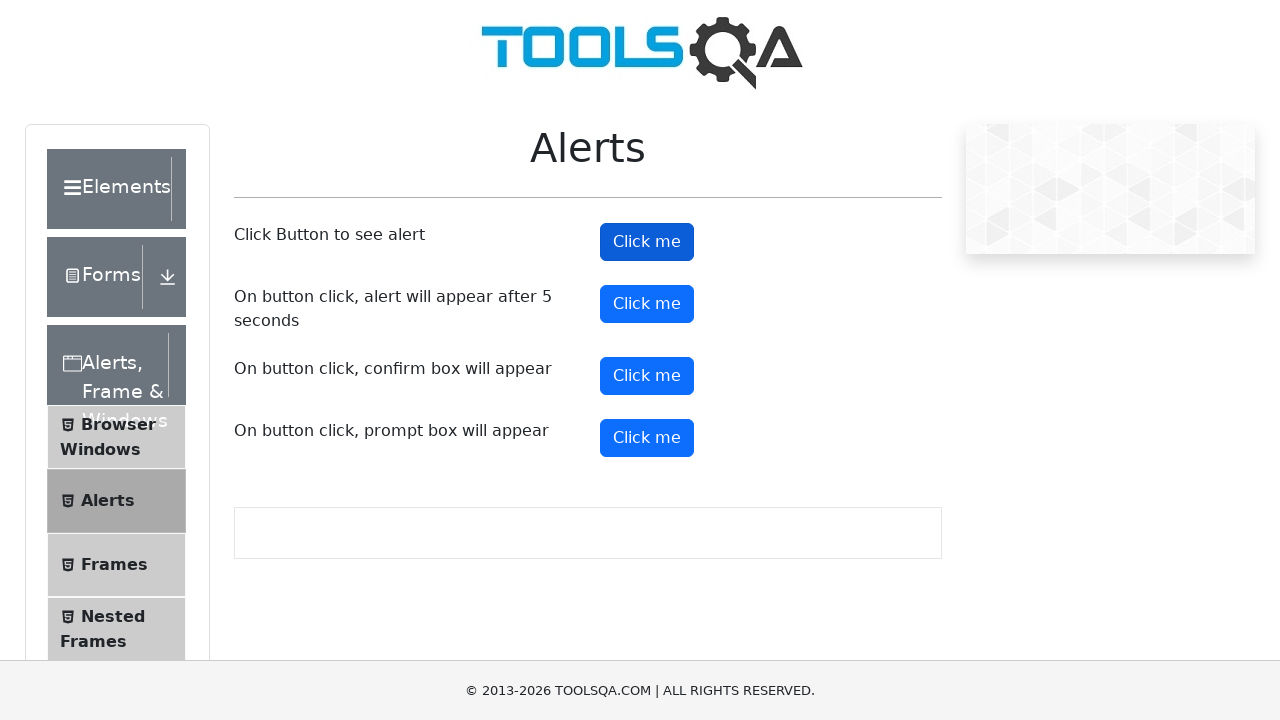